Tests an Angular calculator demo by entering two numbers (2 and 2), clicking the Go button, and verifying that a result appears in the history.

Starting URL: http://juliemr.github.io/protractor-demo/

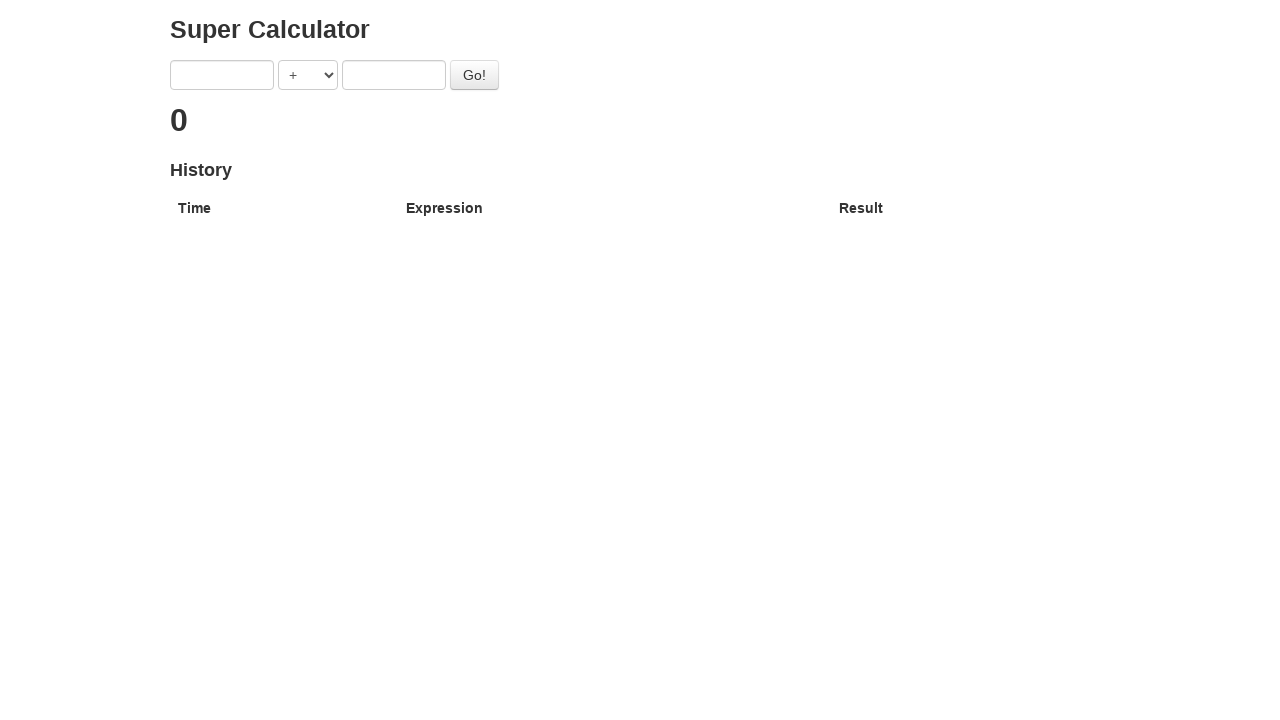

Waited for Angular app to load (networkidle)
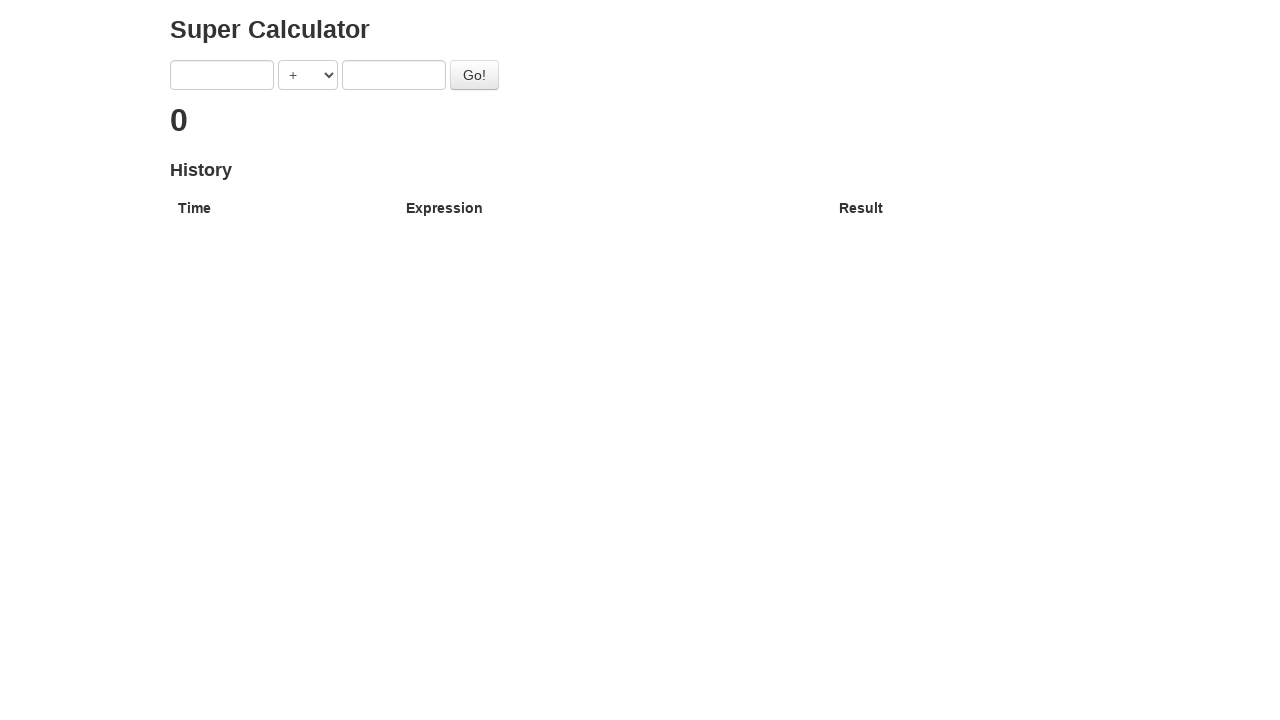

Entered first number (2) in first input field on input[ng-model='first']
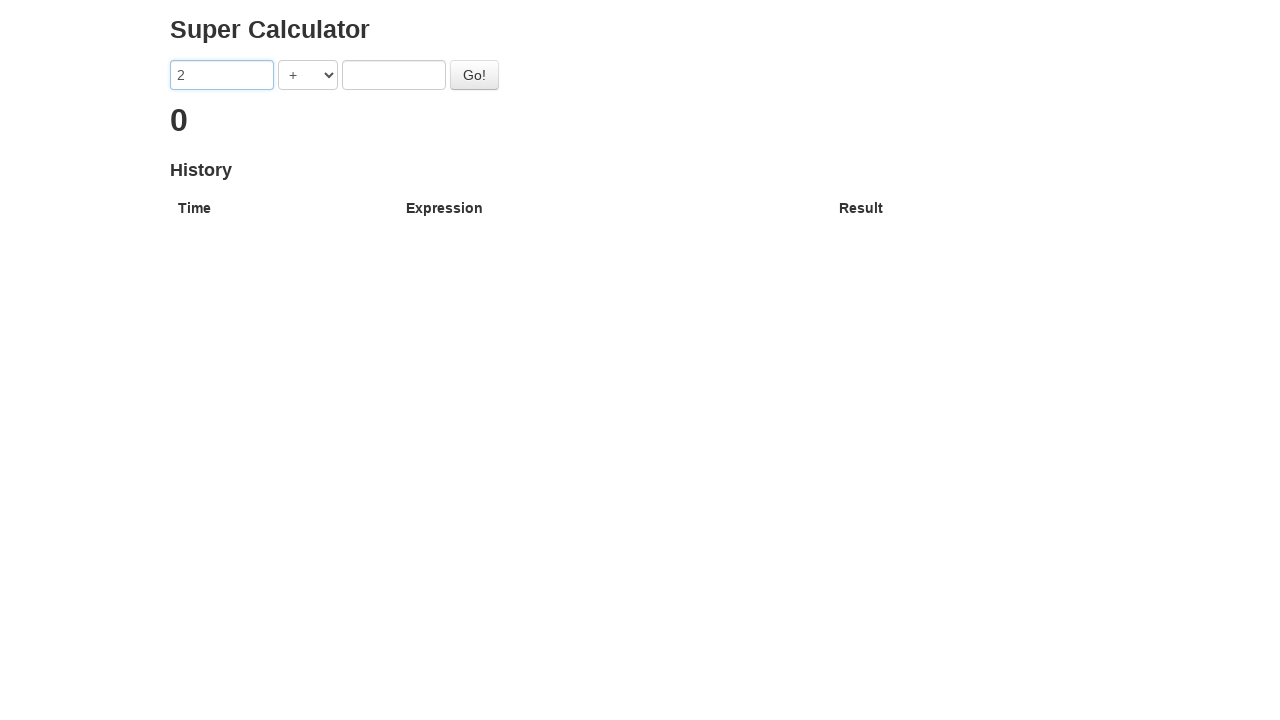

Entered second number (2) in second input field on input[ng-model='second']
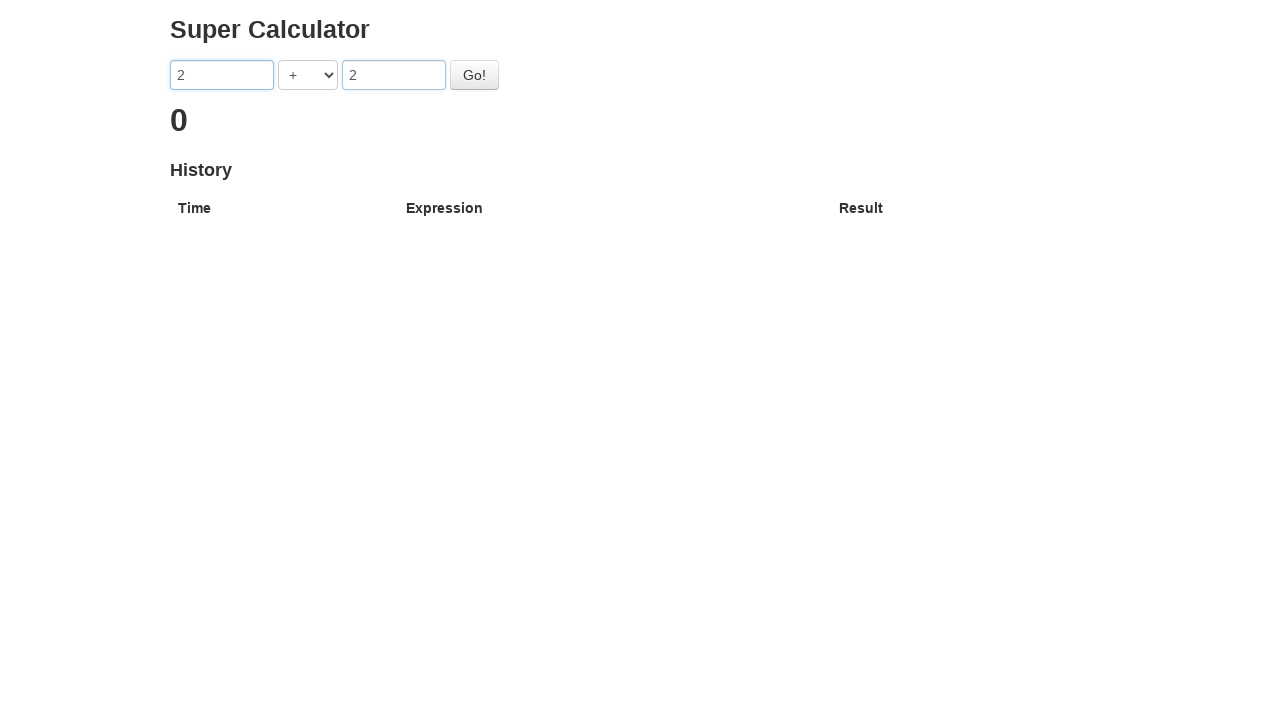

Clicked the Go button to calculate result at (474, 75) on button#gobutton
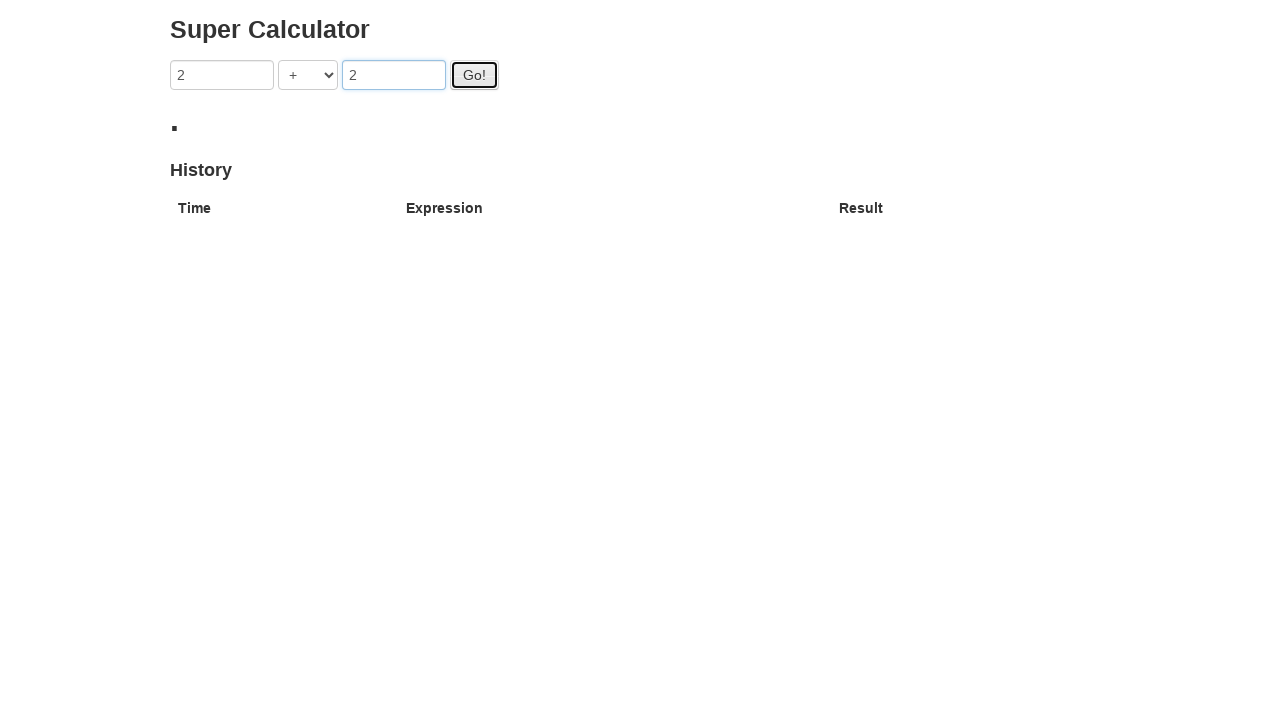

Result appeared in history (tr.ng-scope loaded)
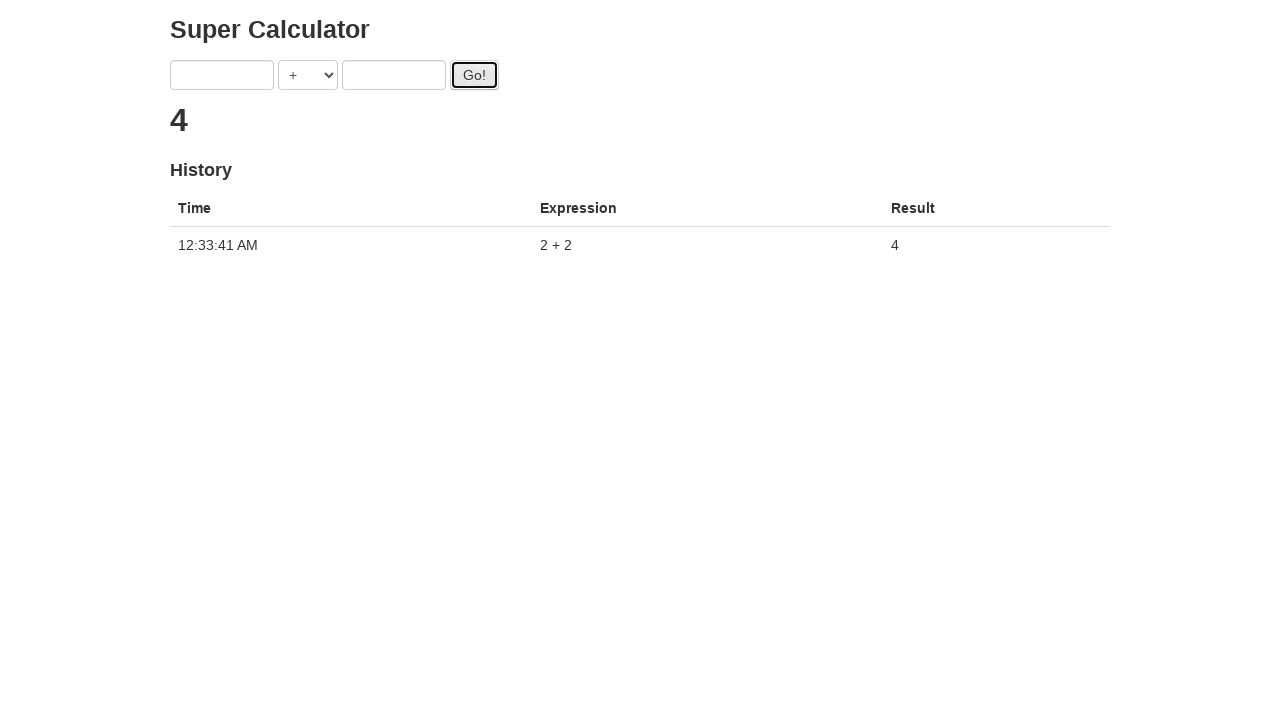

Verified that exactly one result appears in history
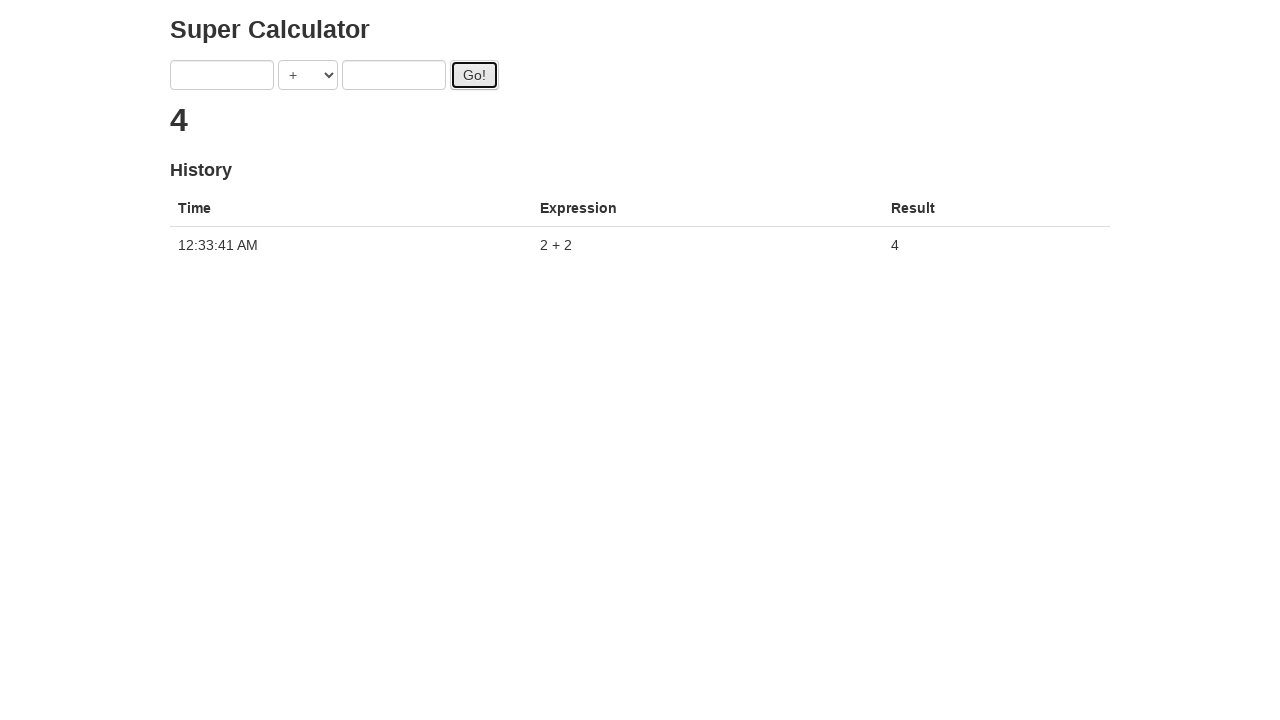

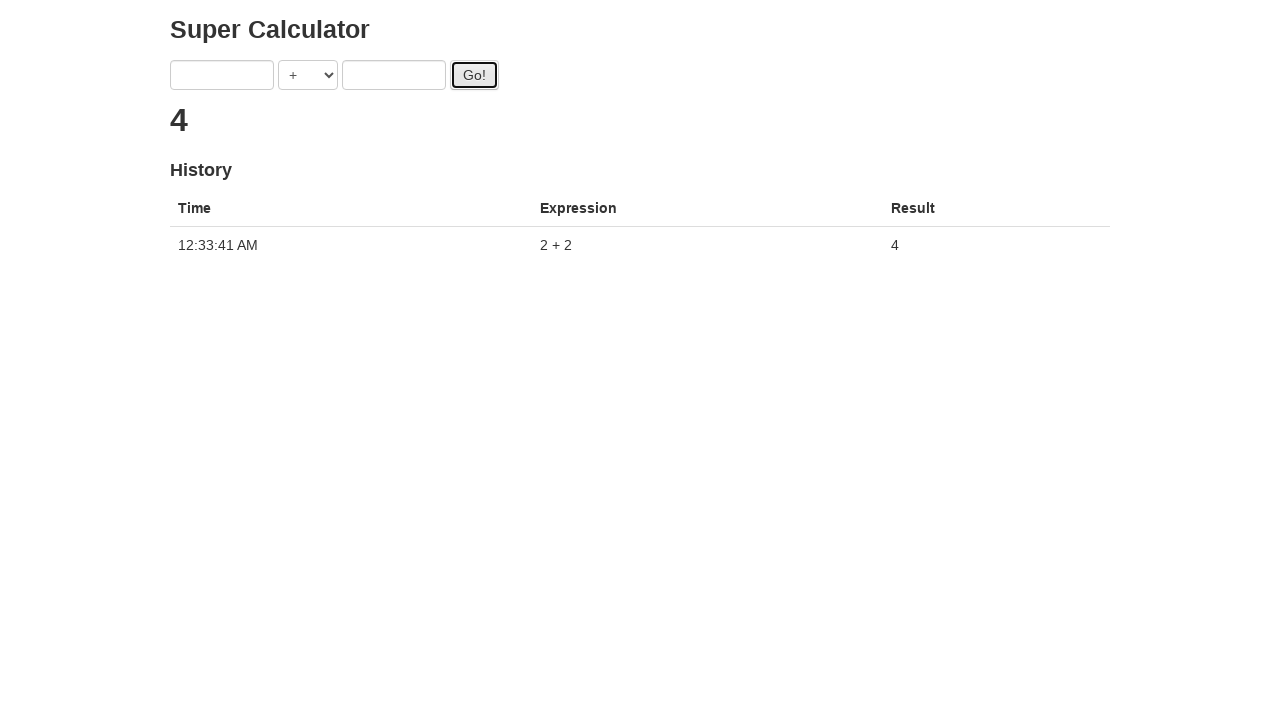